Tests product search functionality by searching for "iPhone" and verifying search results are displayed

Starting URL: http://opencart.abstracta.us

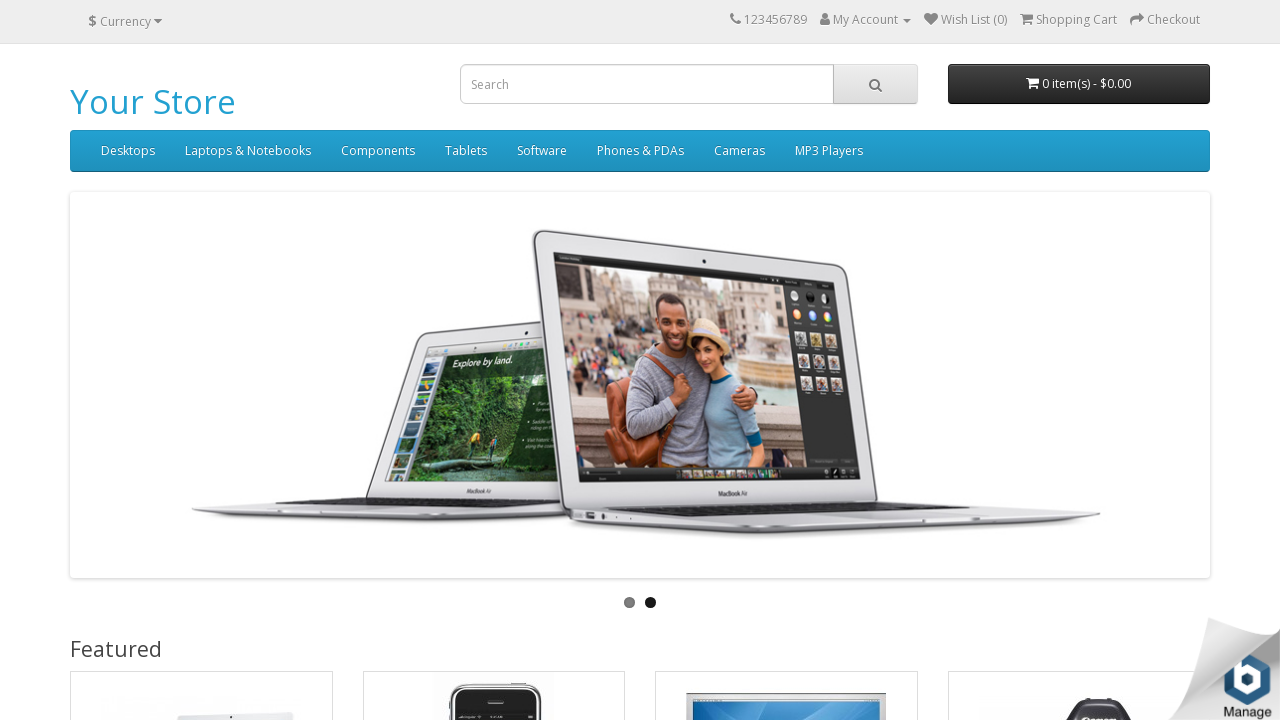

Filled search box with 'iPhone' on input[name='search']
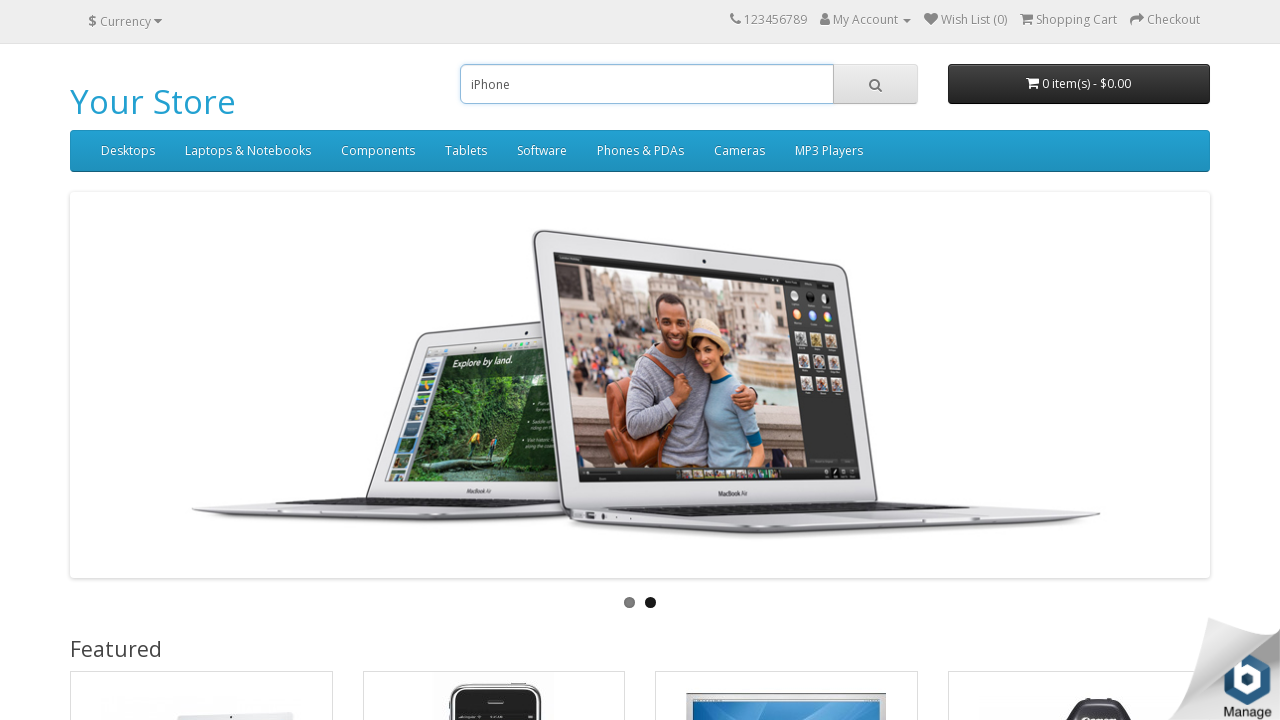

Clicked search button to search for iPhone at (875, 84) on button.btn-default[type='button']
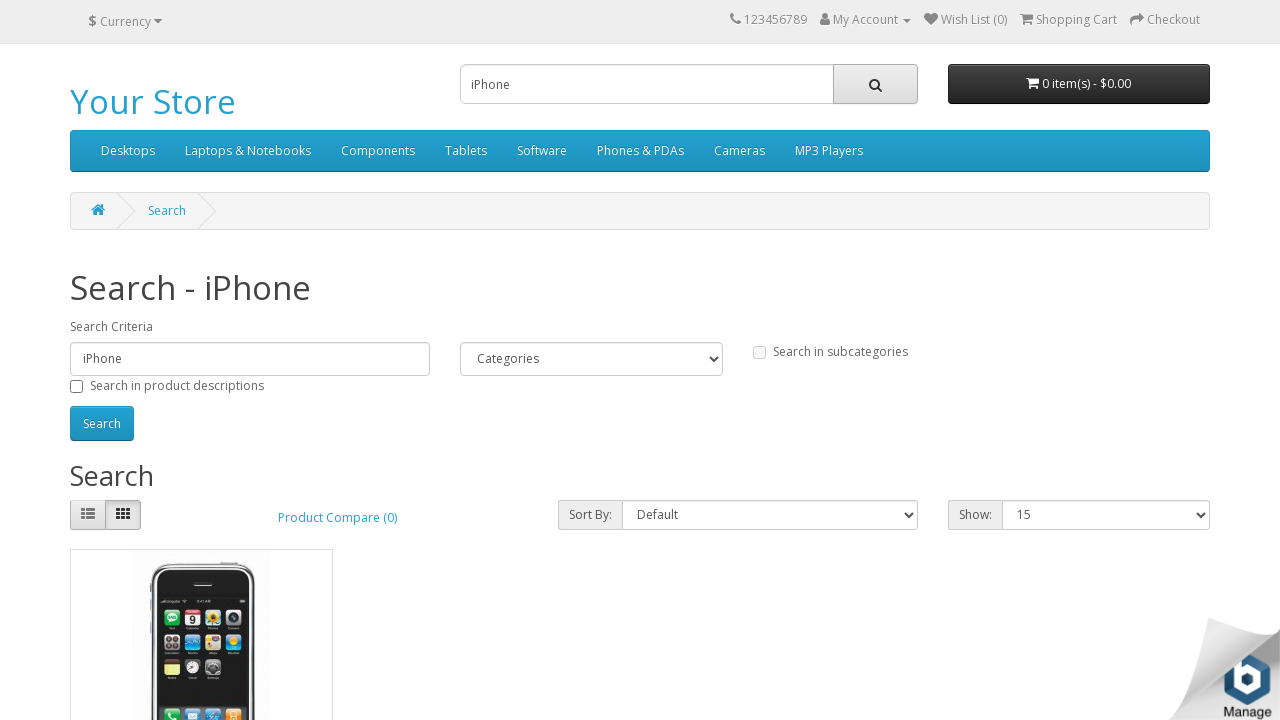

Search results loaded and product layout elements are visible
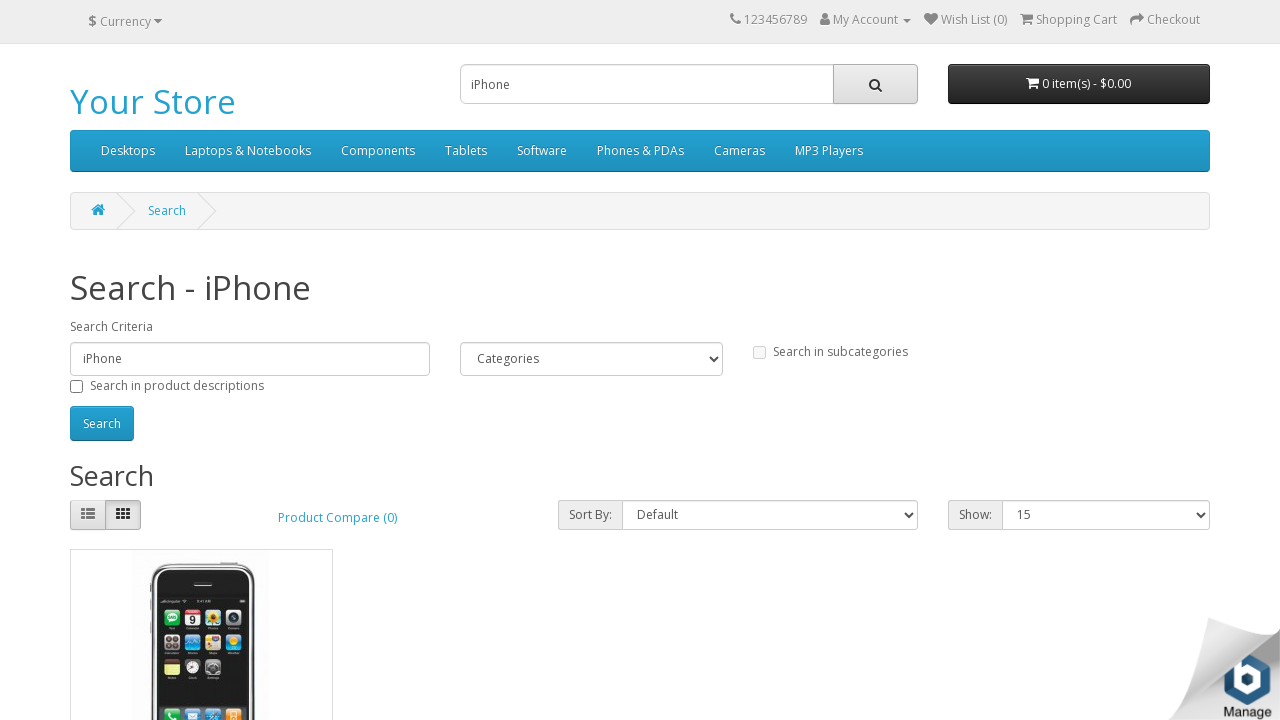

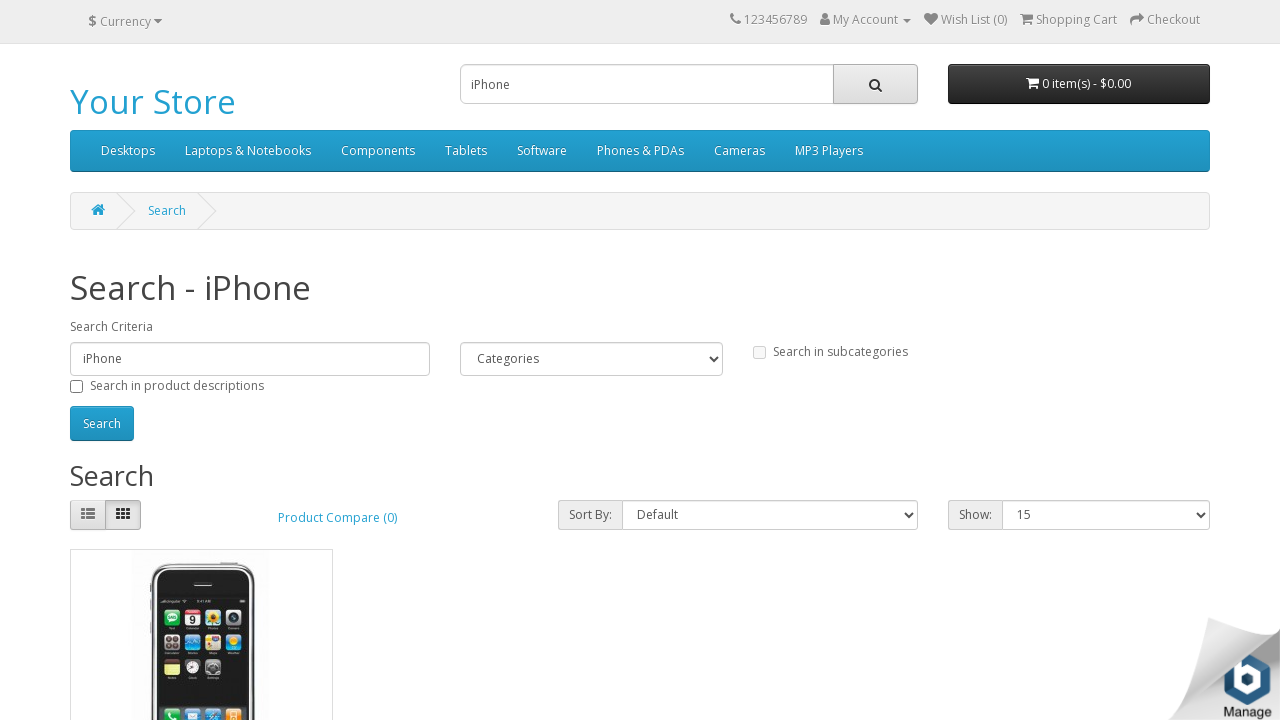